Tests keyboard key press functionality by sending a SPACE key to an input element and verifying the displayed result text confirms the key was pressed.

Starting URL: http://the-internet.herokuapp.com/key_presses

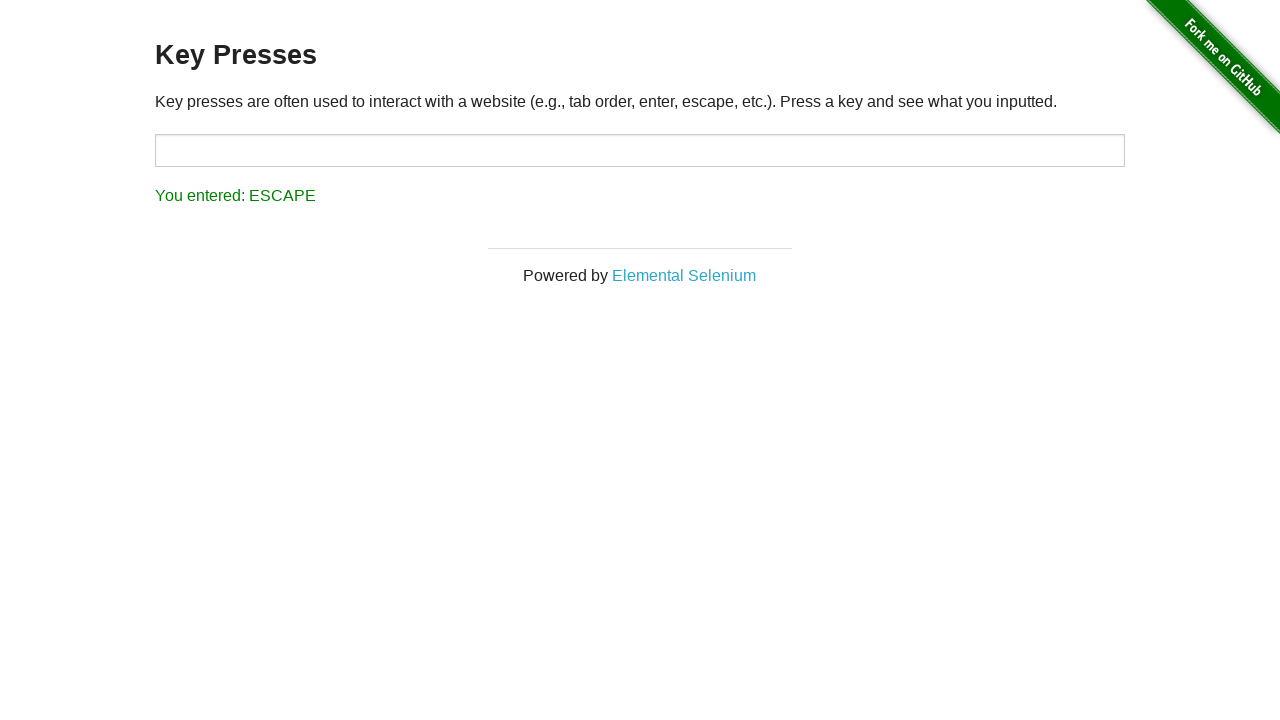

Pressed SPACE key on target input element on #target
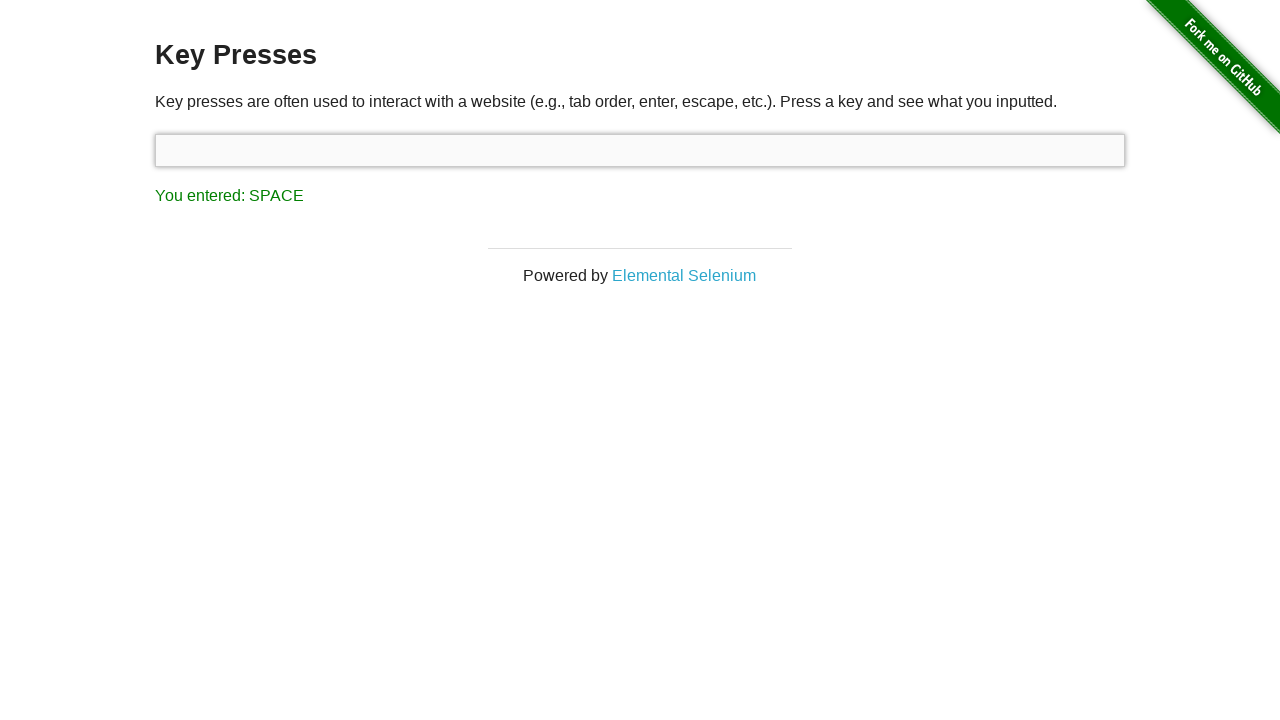

Result element loaded after key press
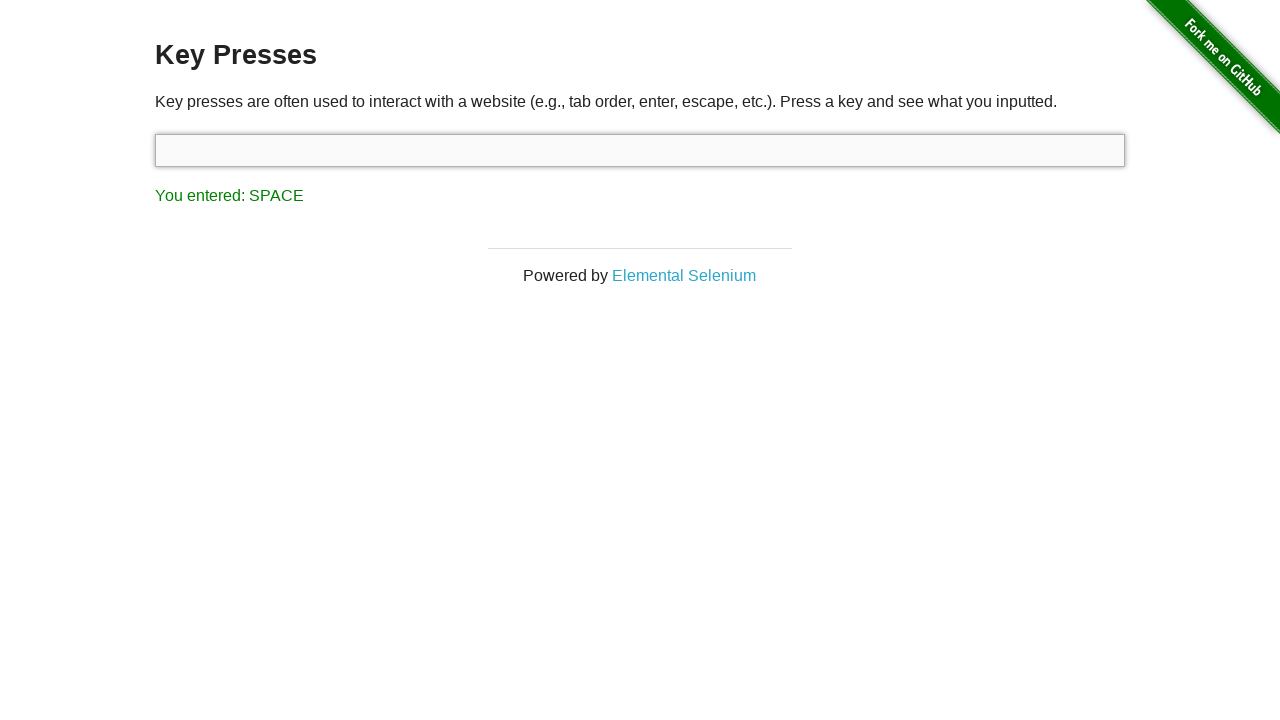

Retrieved result text content
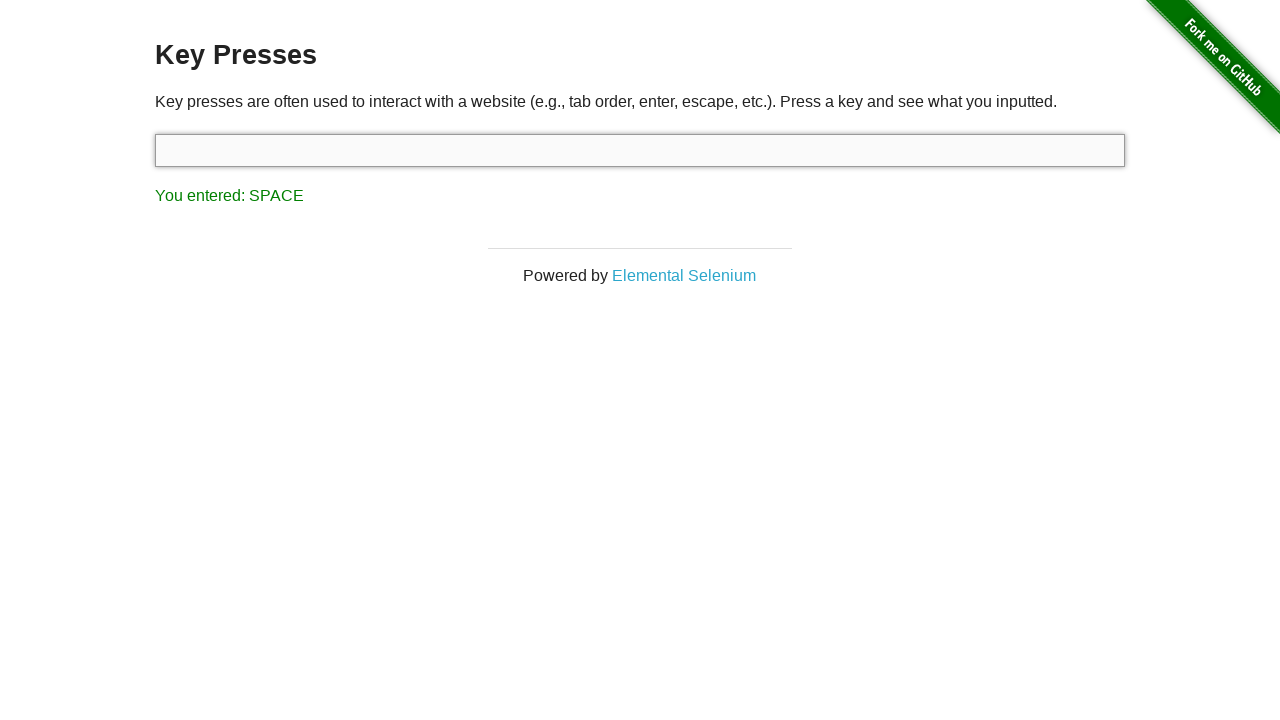

Verified result text confirms SPACE key was pressed
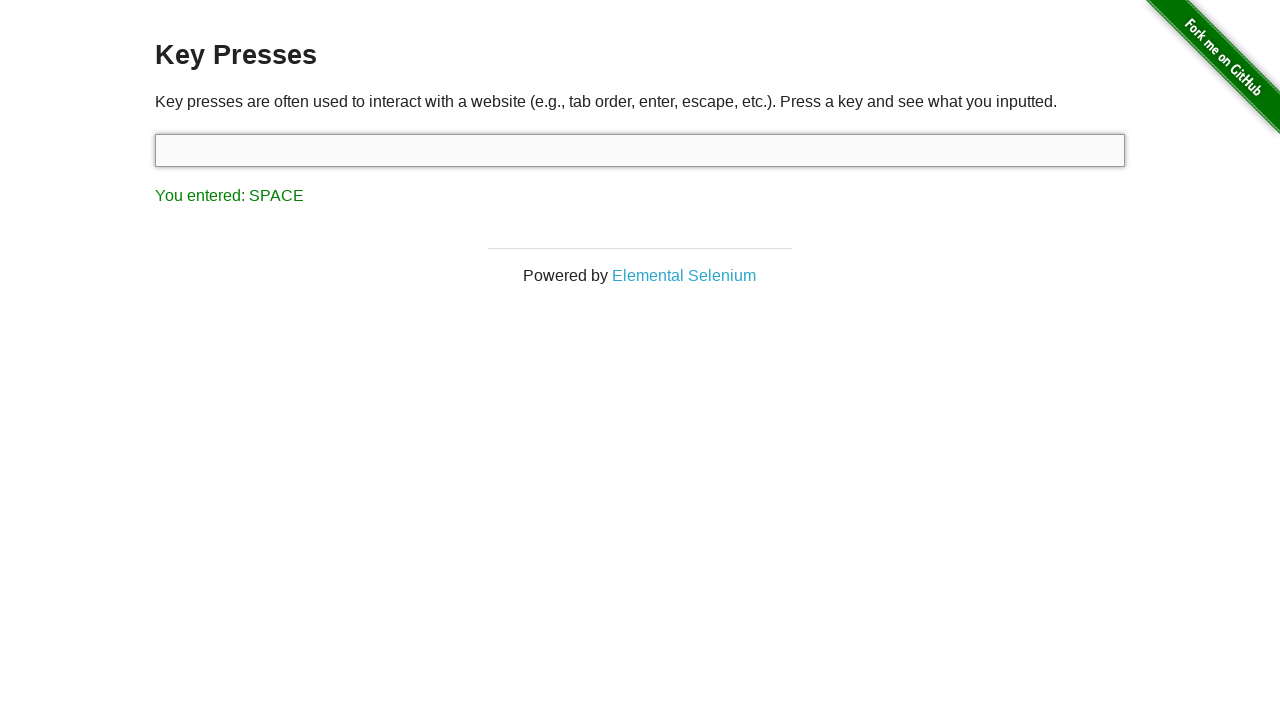

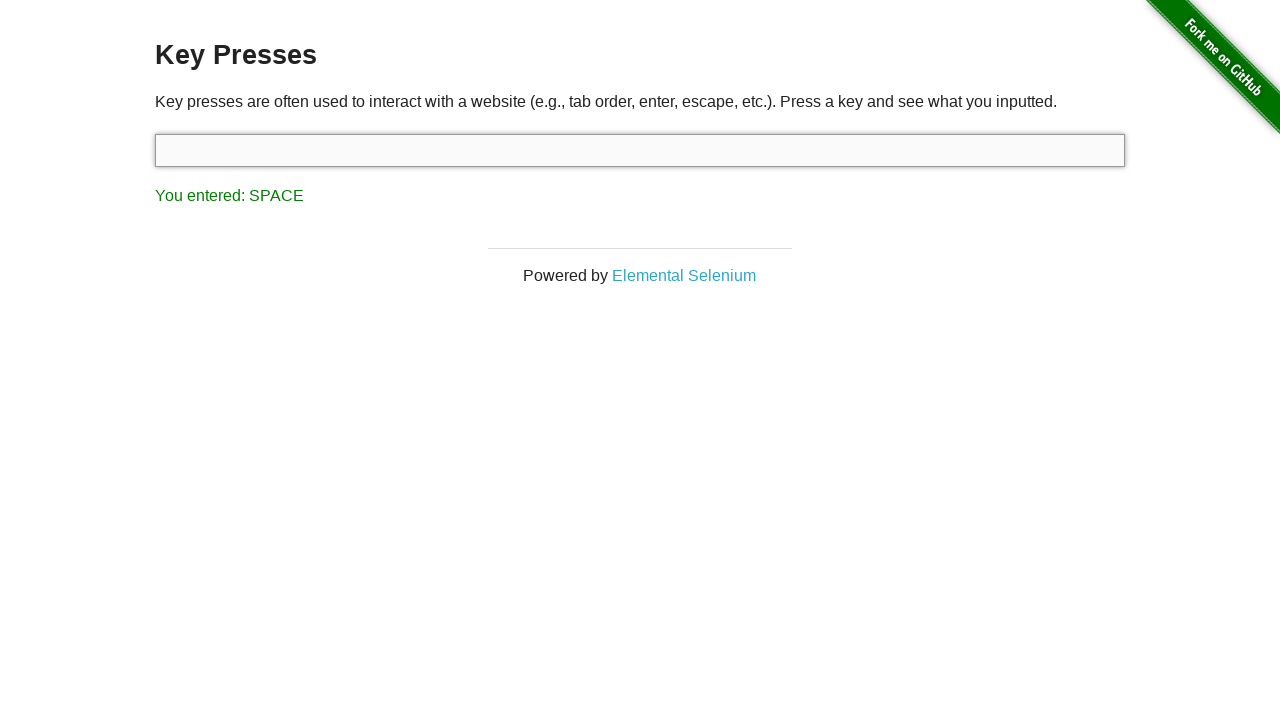